Navigates to a sitemap XML page, extracts links, and visits multiple pages from the sitemap to verify they load correctly (Firefox variant with same logic).

Starting URL: https://www.getcalley.com/page-sitemap.xml

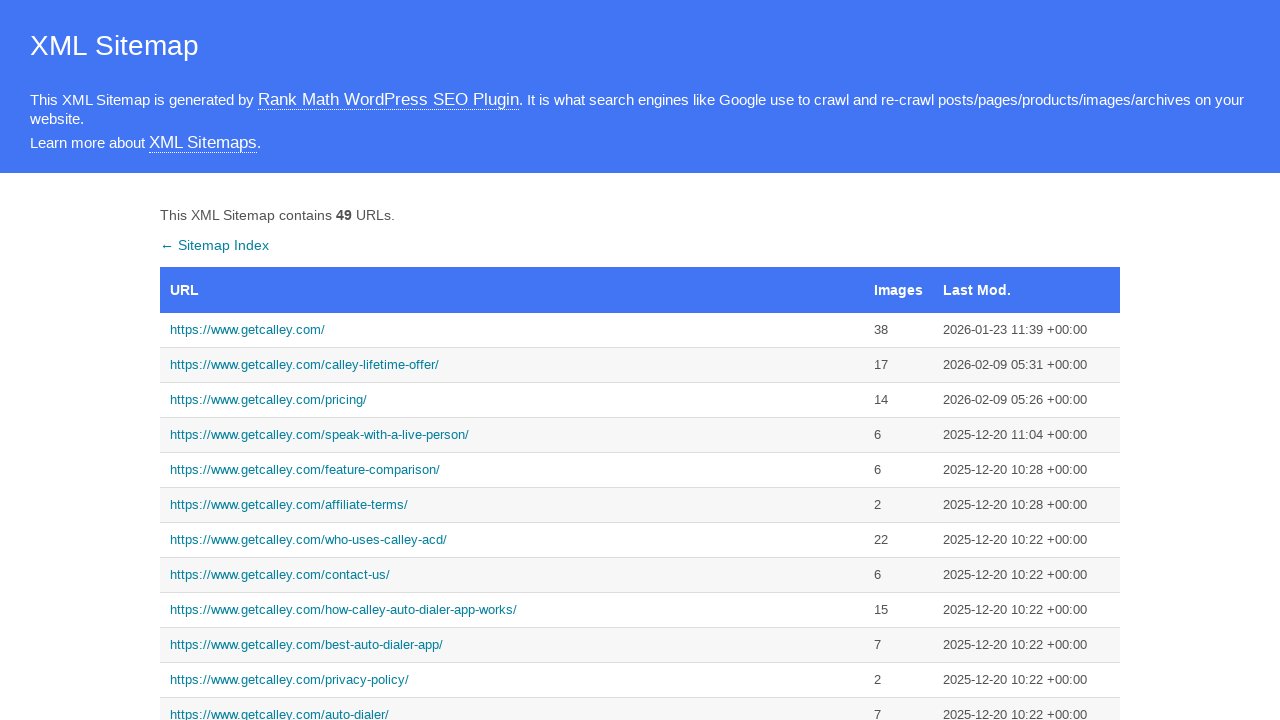

Waited for sitemap links to be attached to the DOM
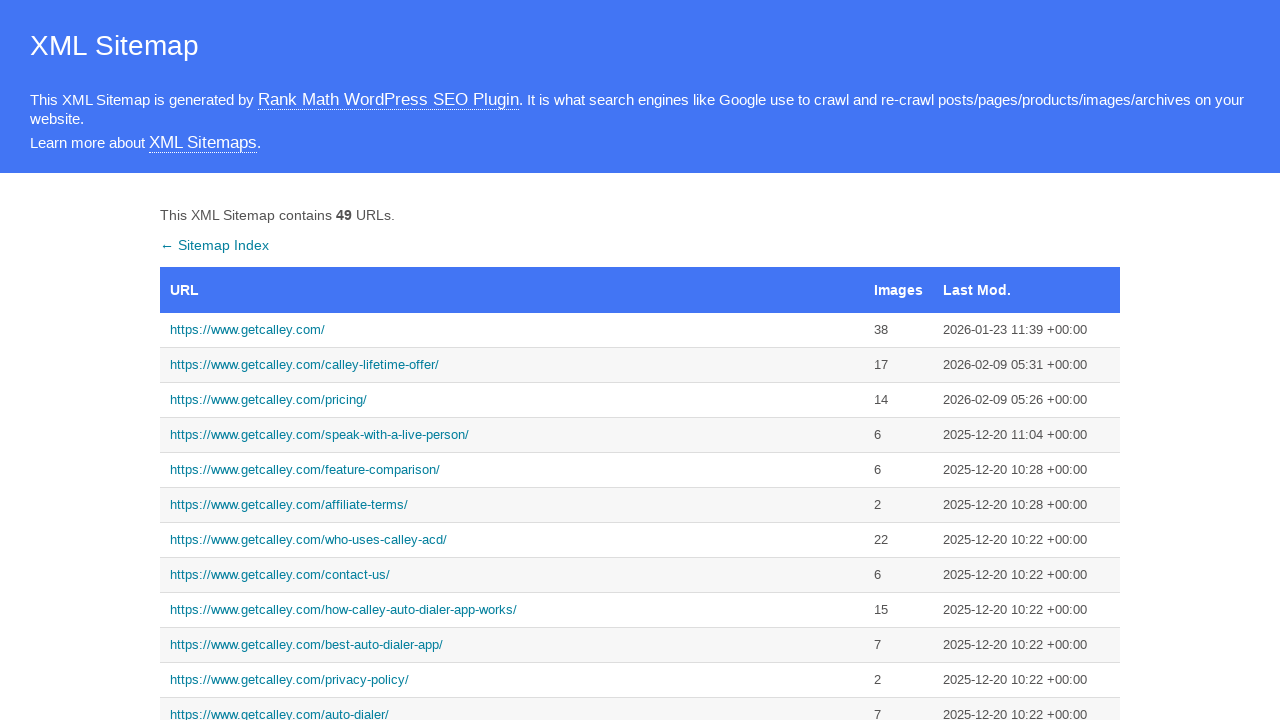

Extracted all links from sitemap - total count: 52
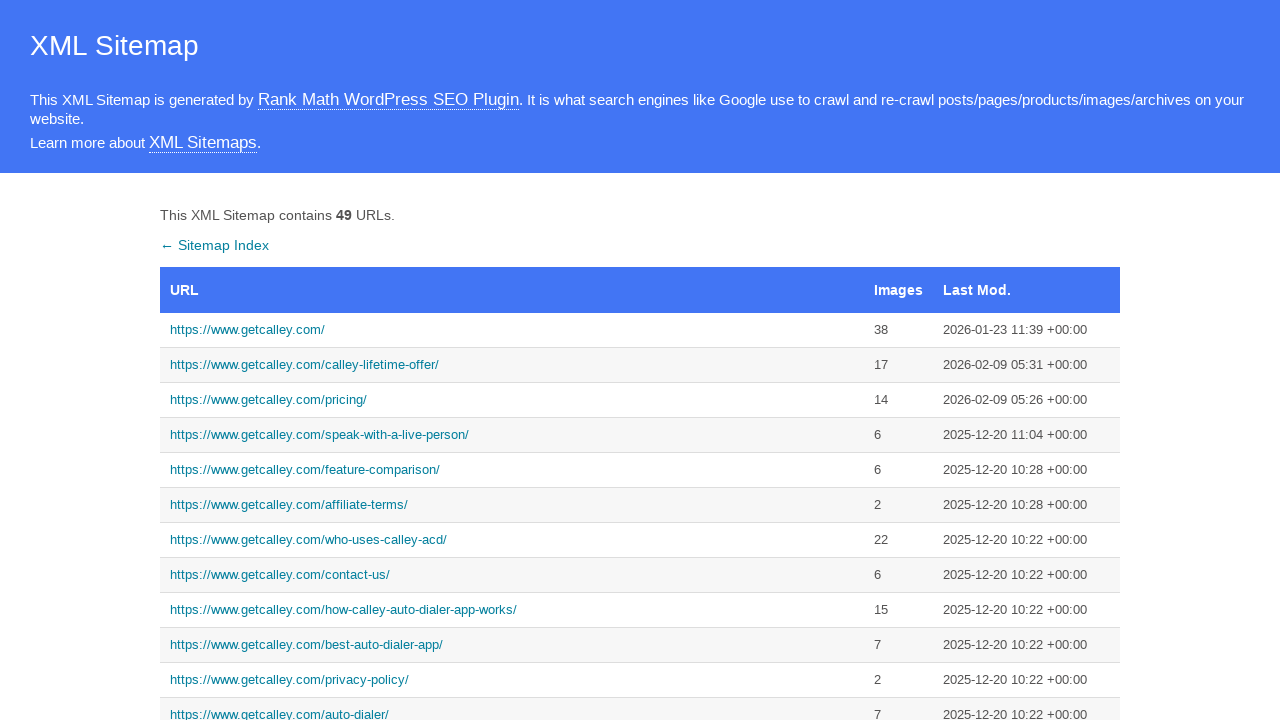

Extracted URLs from sitemap links at indices 3-7 - total URLs to visit: 5
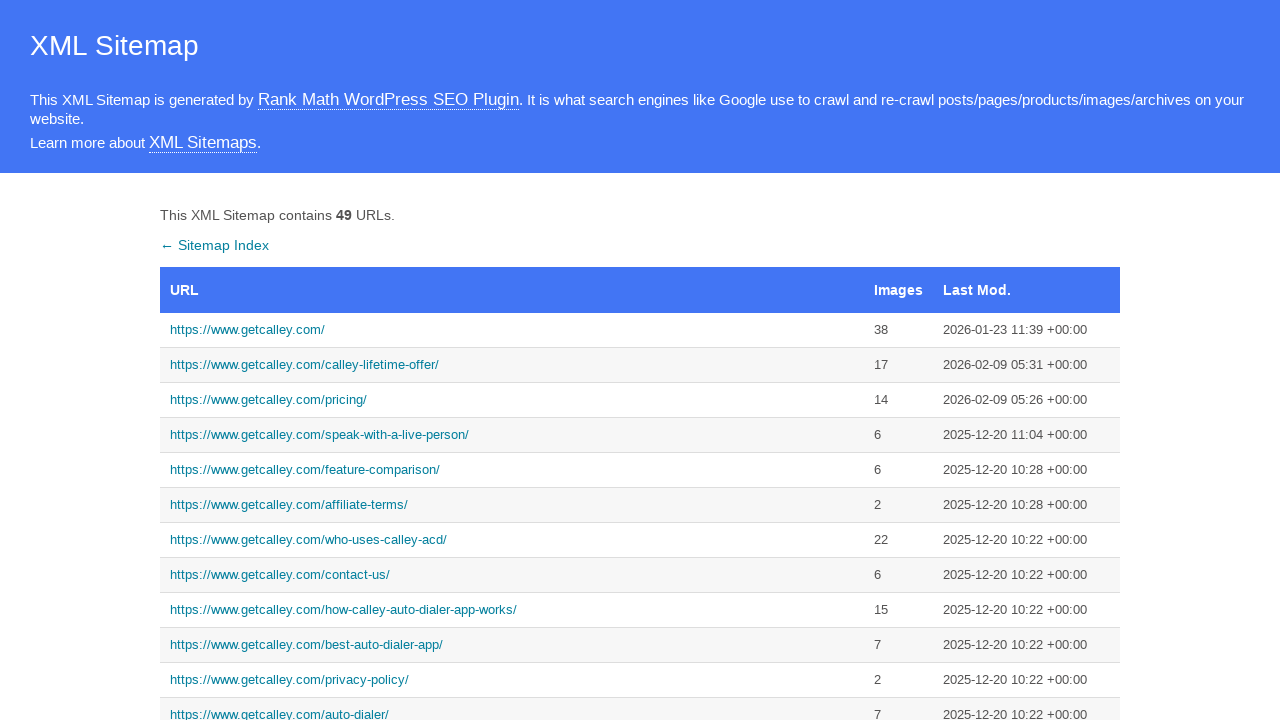

Navigated to URL: https://www.getcalley.com/
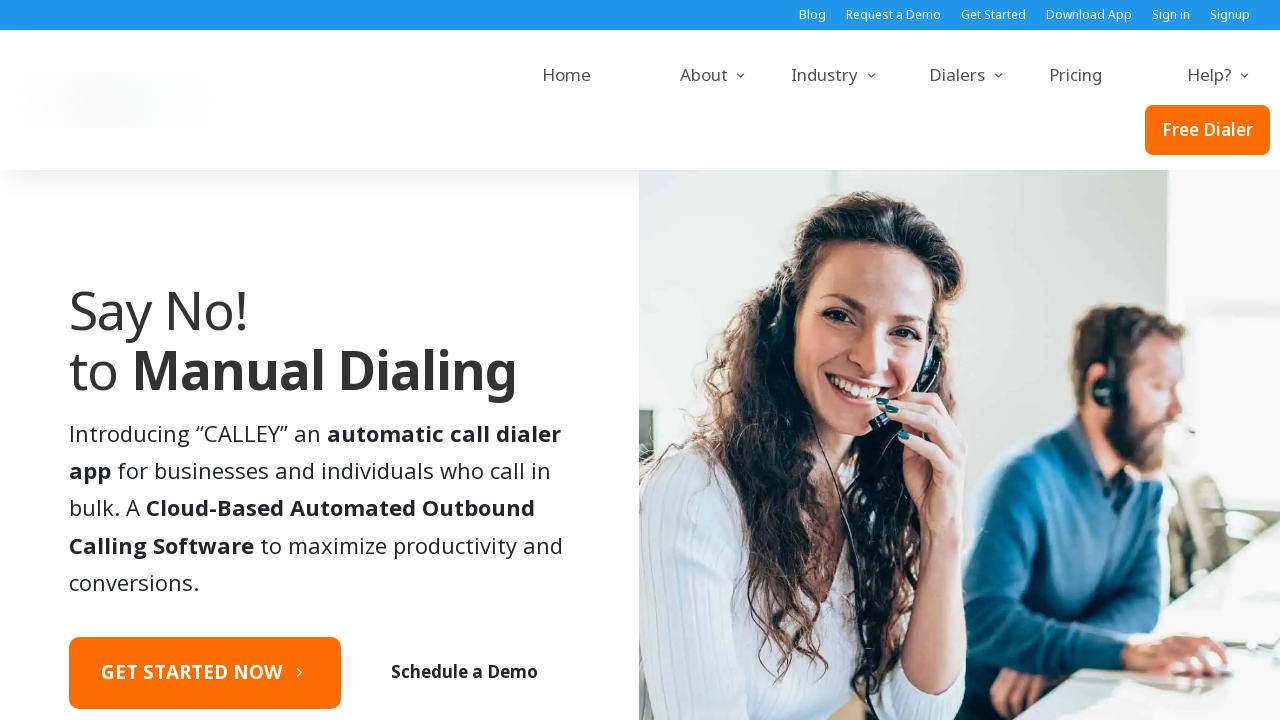

Waited for page to reach domcontentloaded state
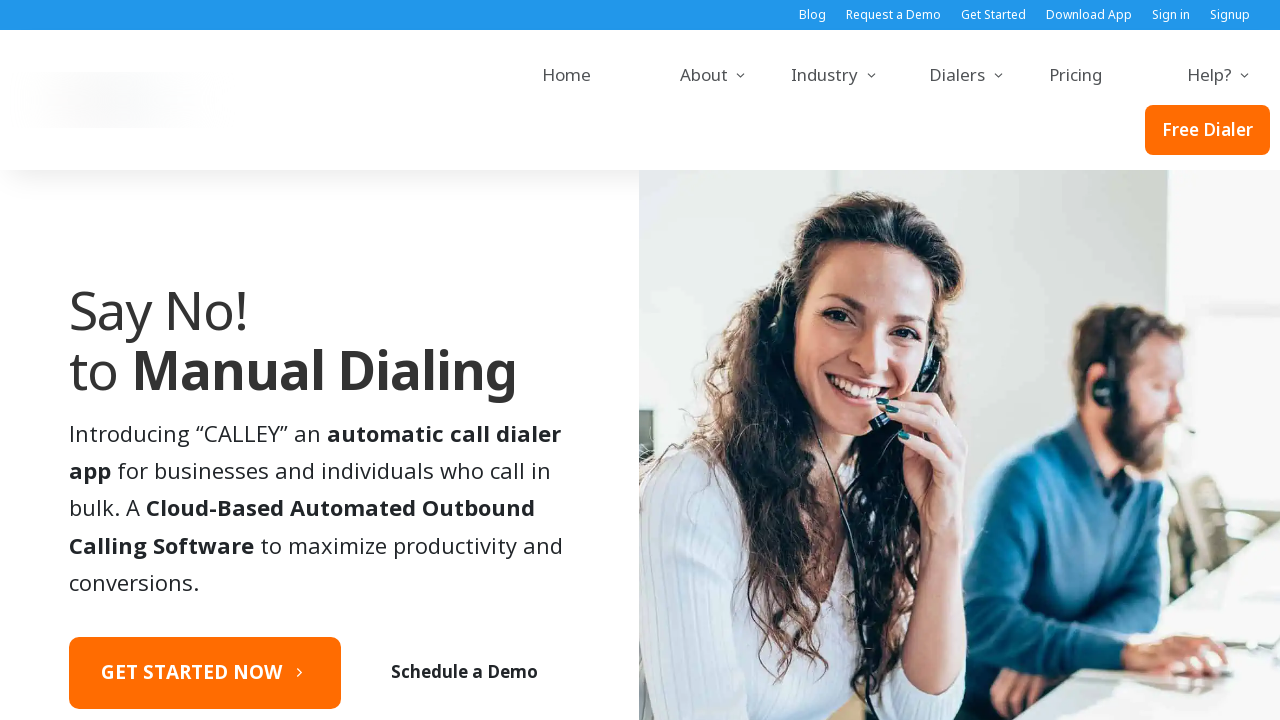

Navigated to URL: https://www.getcalley.com/calley-lifetime-offer/
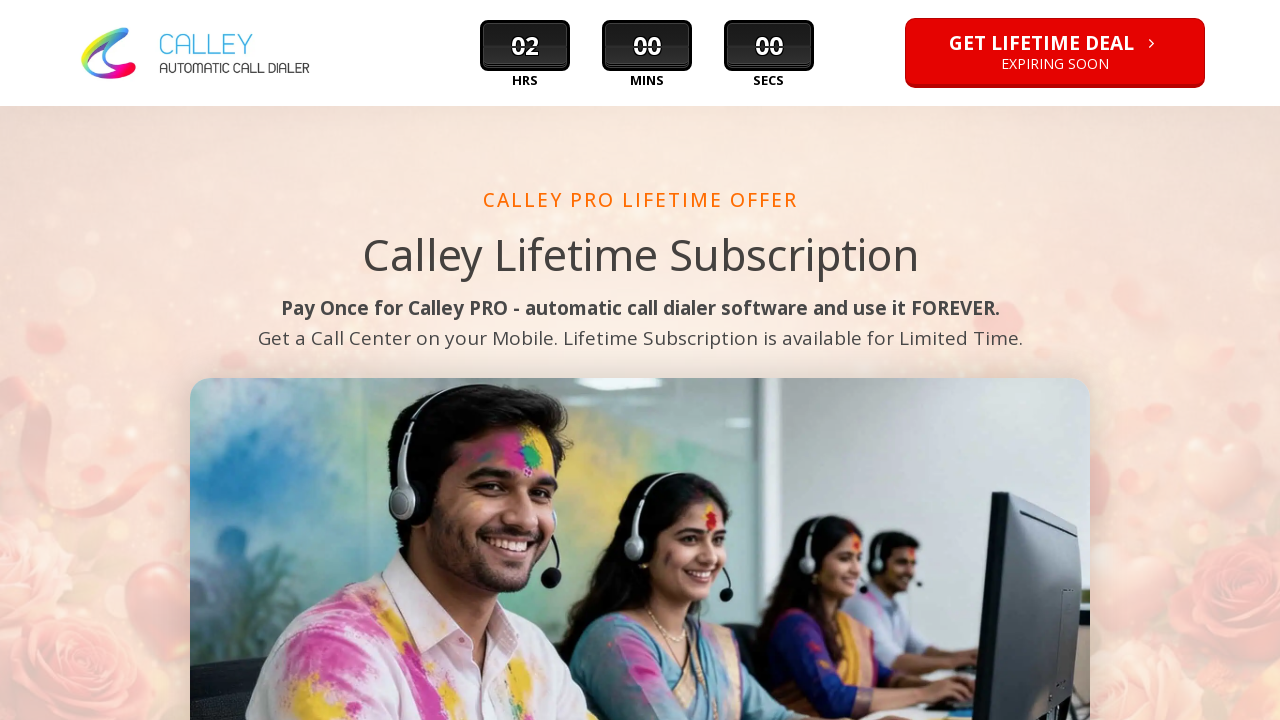

Waited for page to reach domcontentloaded state
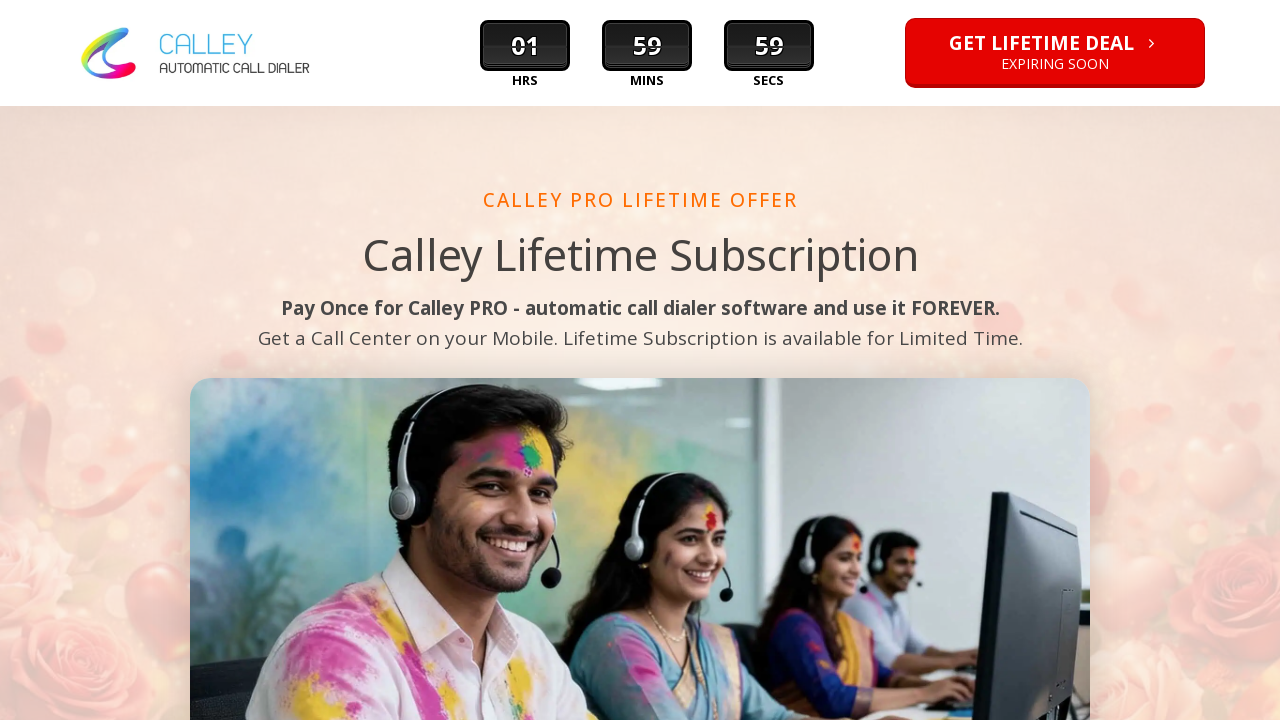

Navigated to URL: https://www.getcalley.com/pricing/
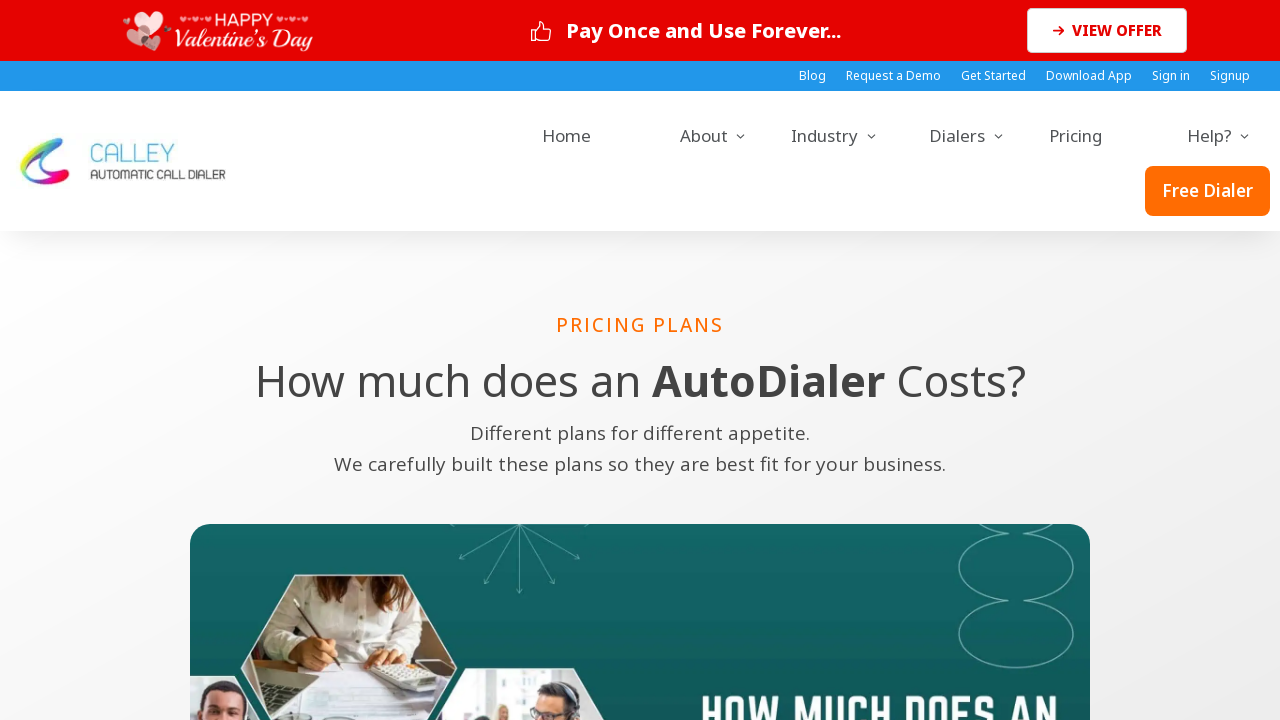

Waited for page to reach domcontentloaded state
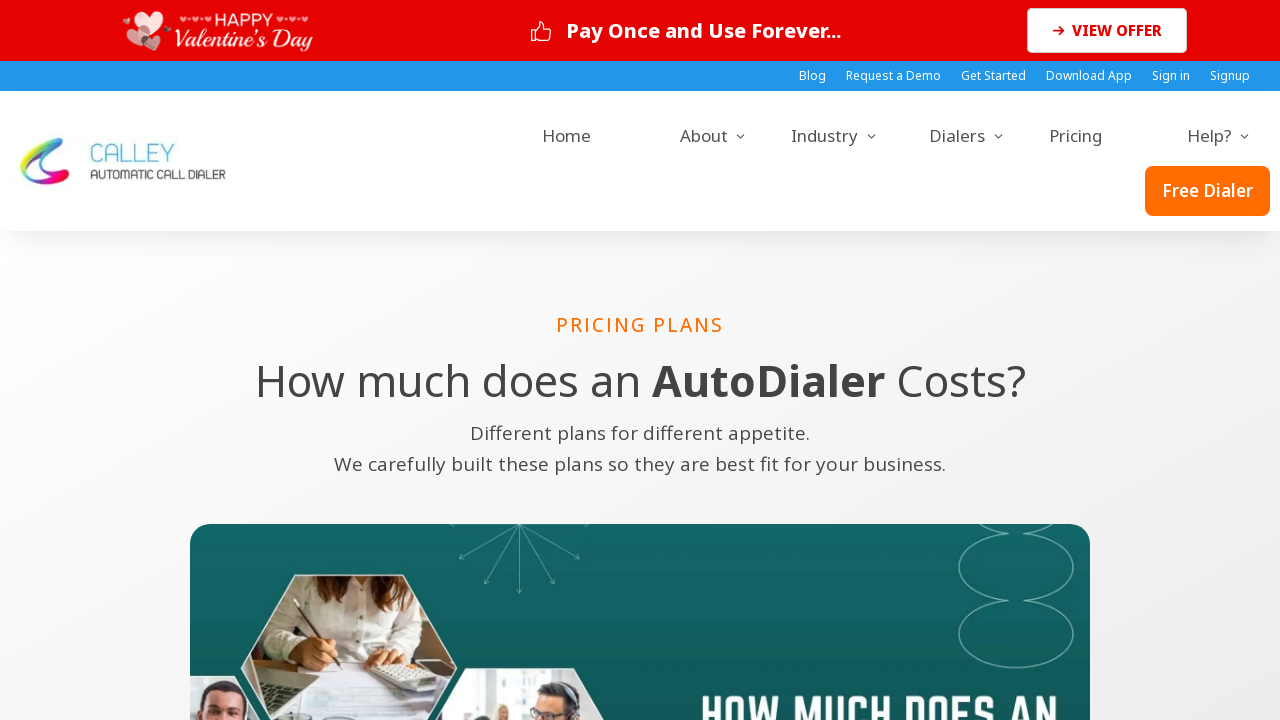

Navigated to URL: https://www.getcalley.com/speak-with-a-live-person/
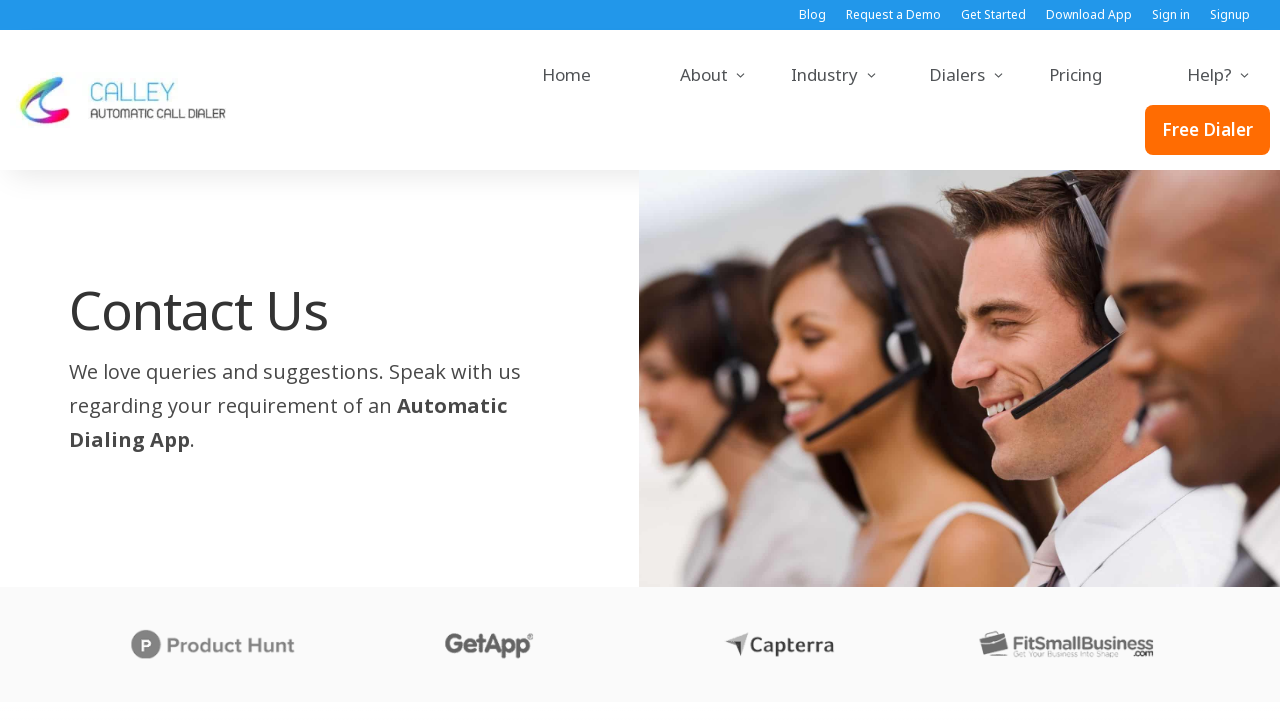

Waited for page to reach domcontentloaded state
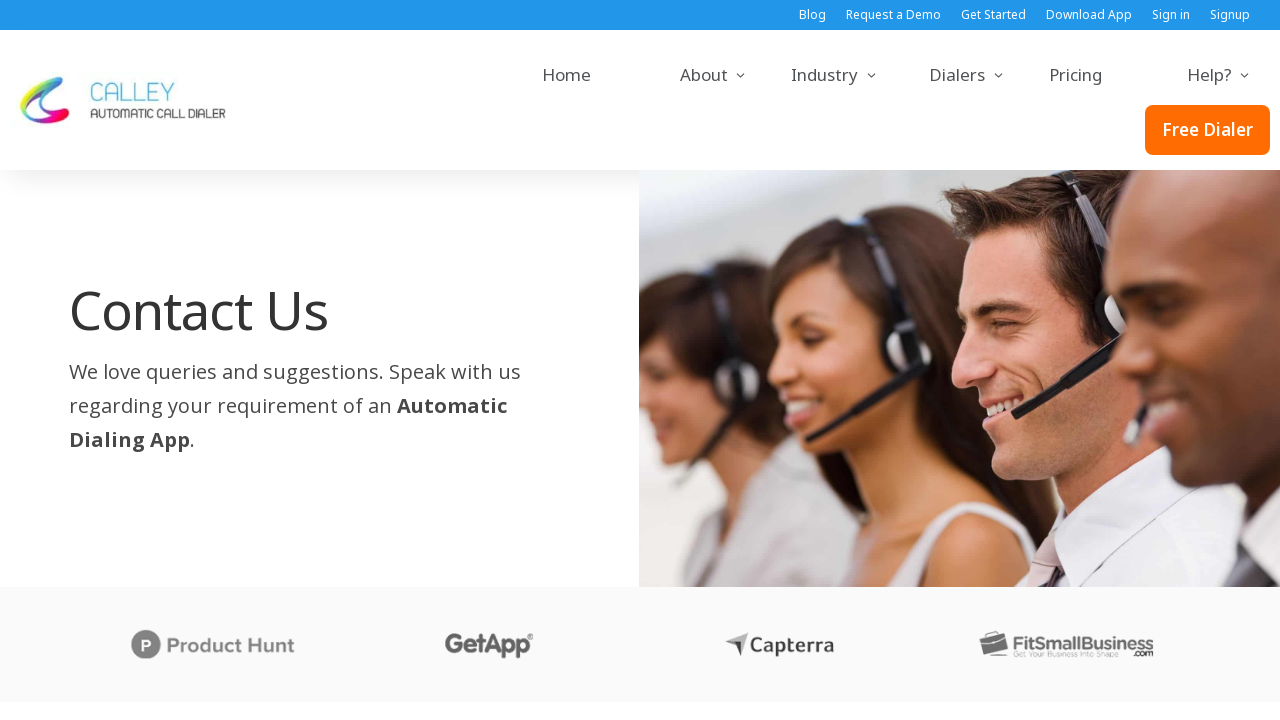

Navigated to URL: https://www.getcalley.com/feature-comparison/
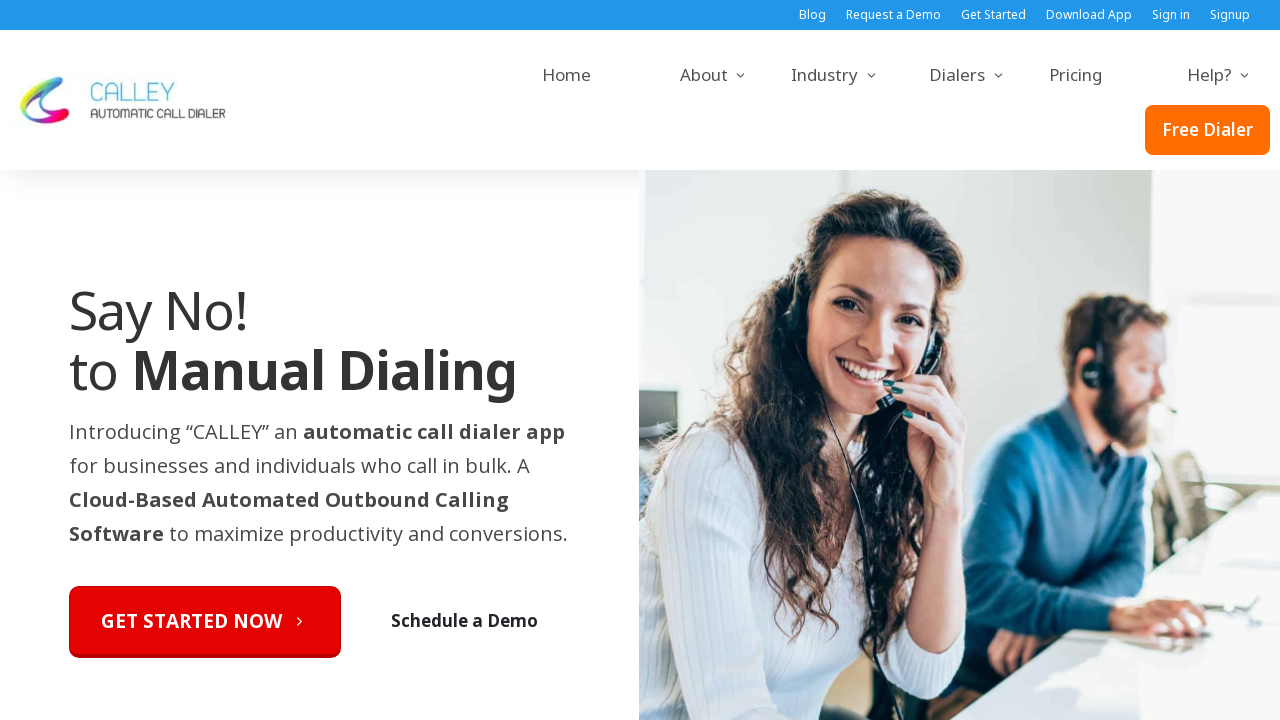

Waited for page to reach domcontentloaded state
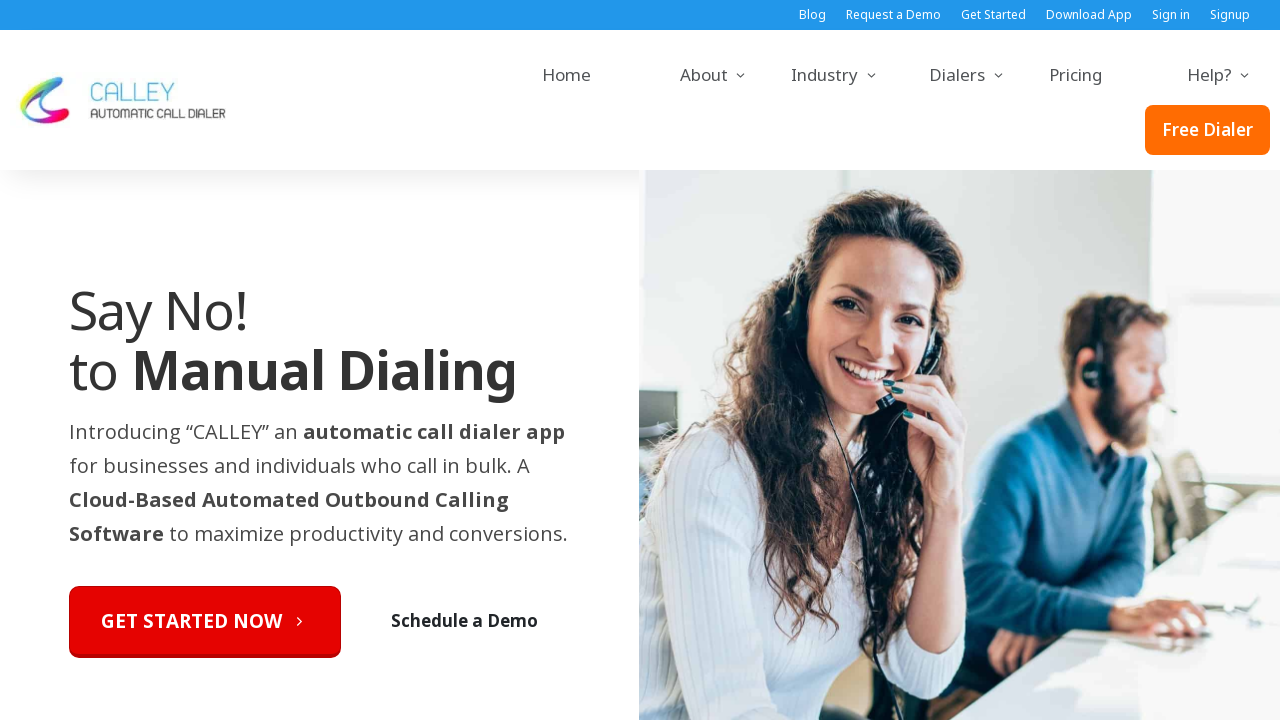

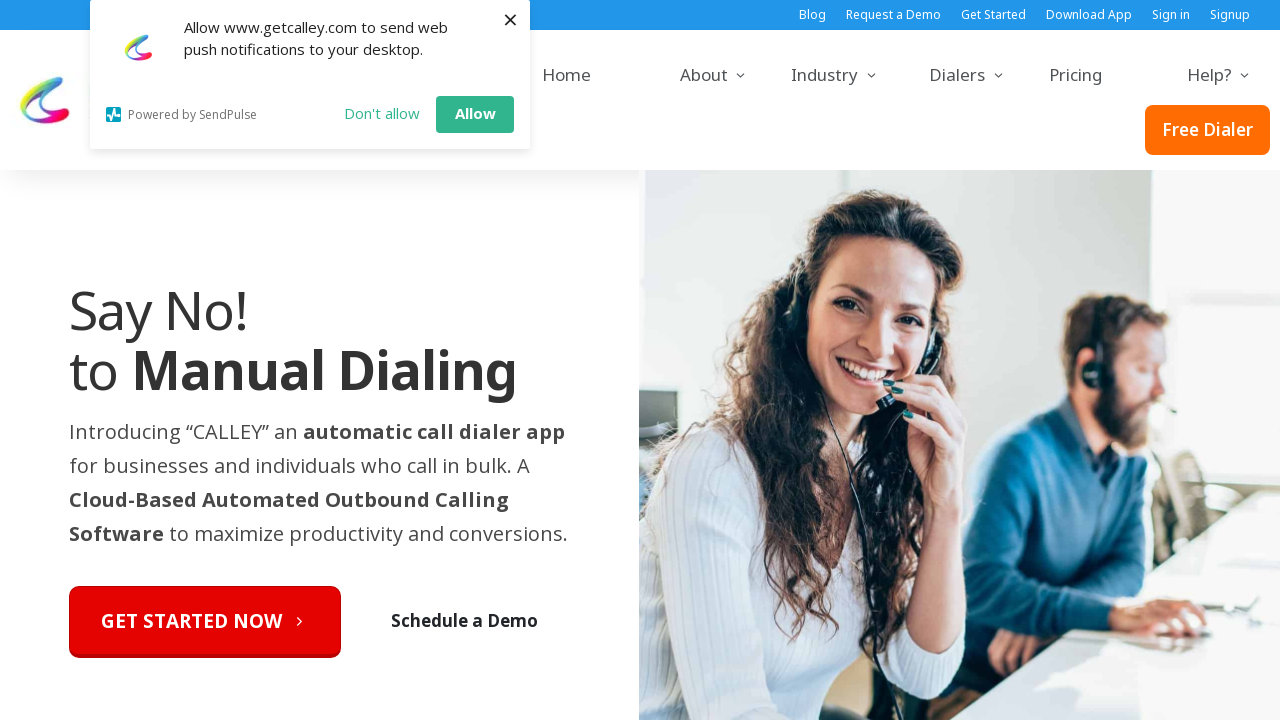